Tests browser window handling by clicking a link that opens a new window, switching to that window, and verifying content is displayed.

Starting URL: https://the-internet.herokuapp.com/windows

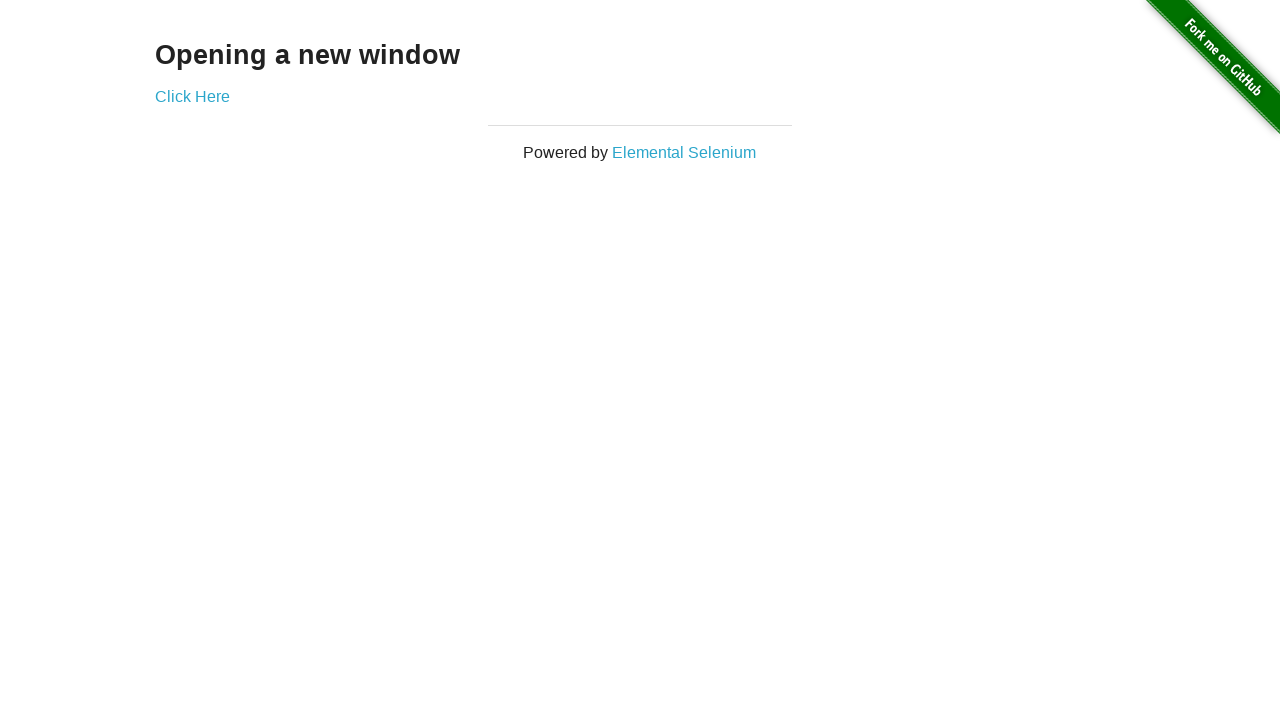

Clicked 'Click Here' link to open new window at (192, 96) on text=Click Here
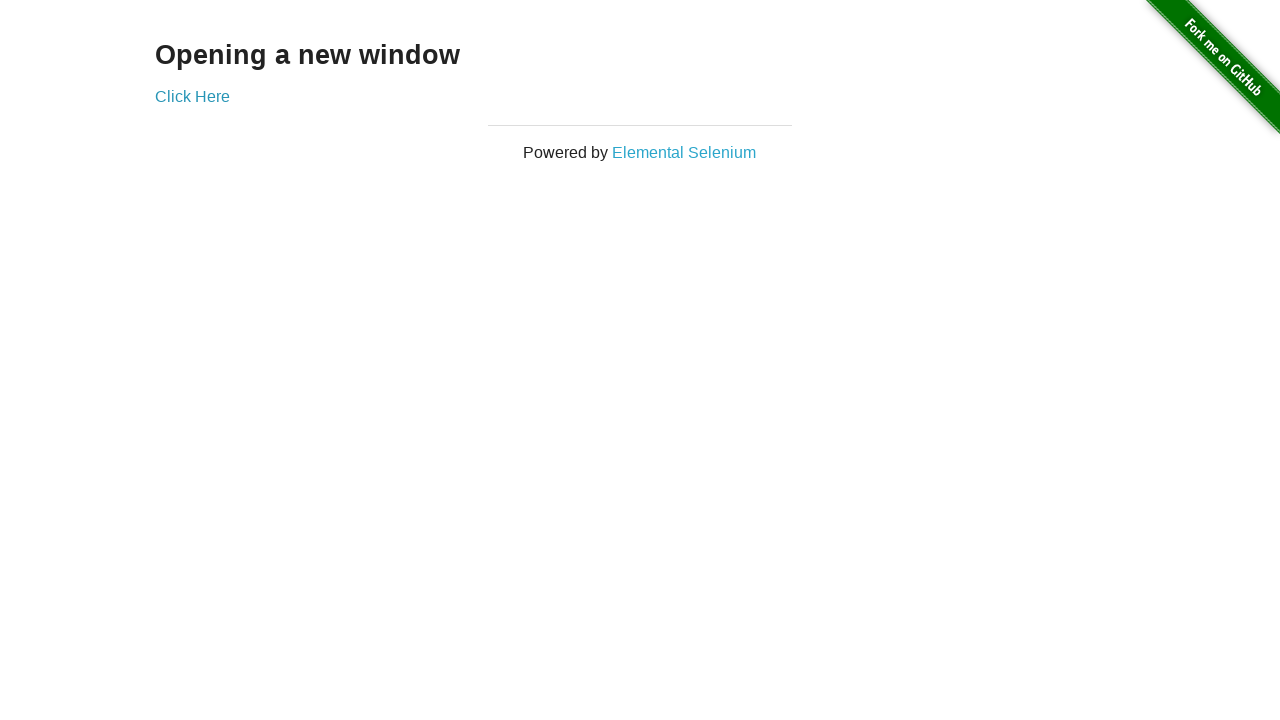

New window opened and captured
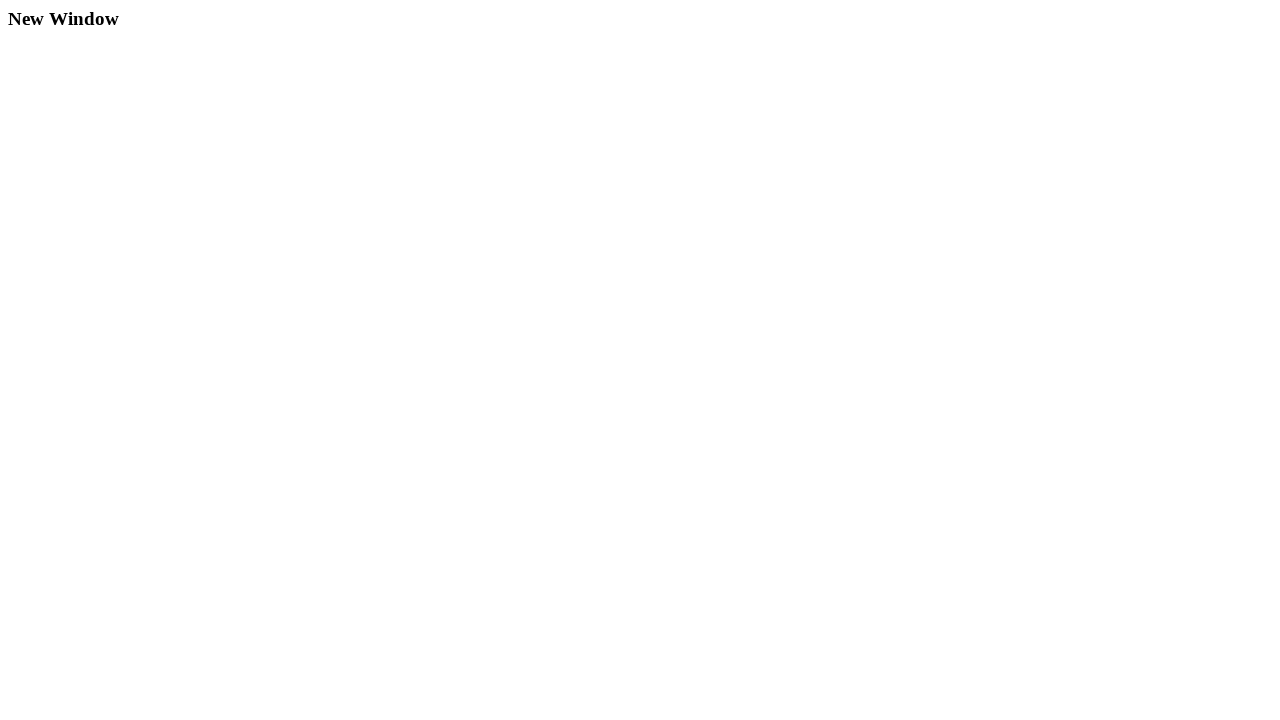

New window finished loading
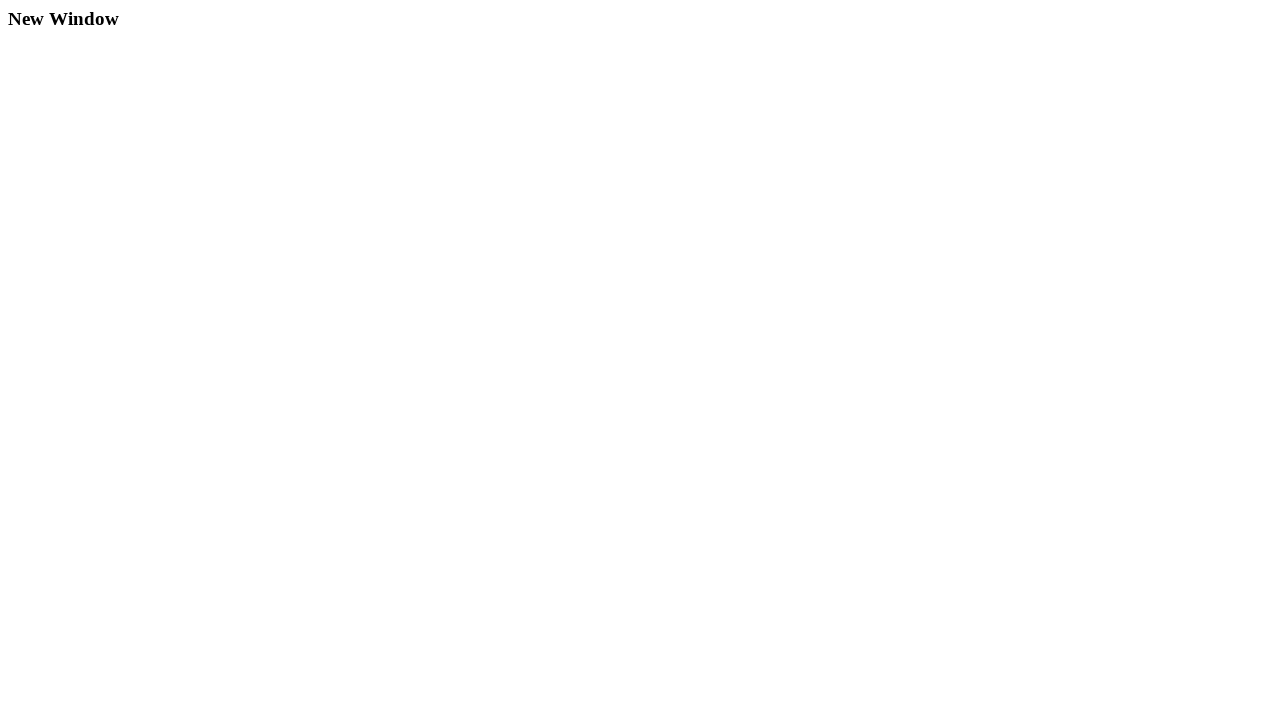

Verified h3 element is present in new window
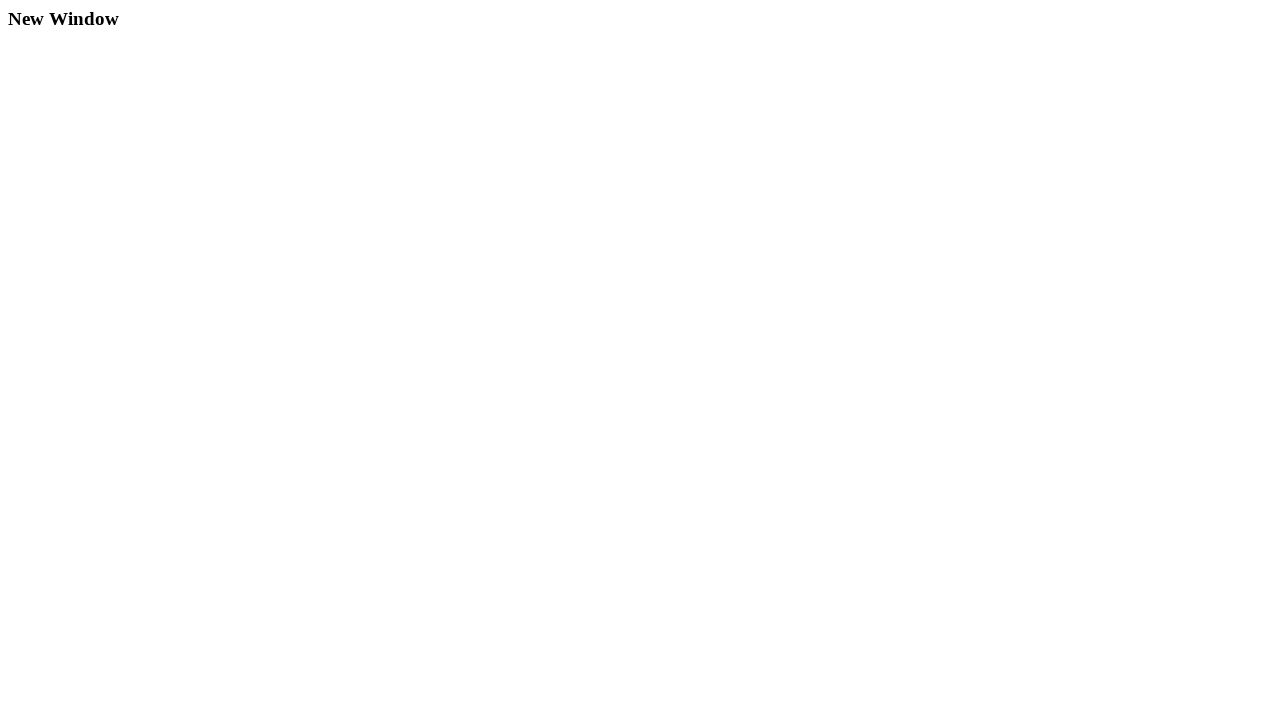

Closed new window
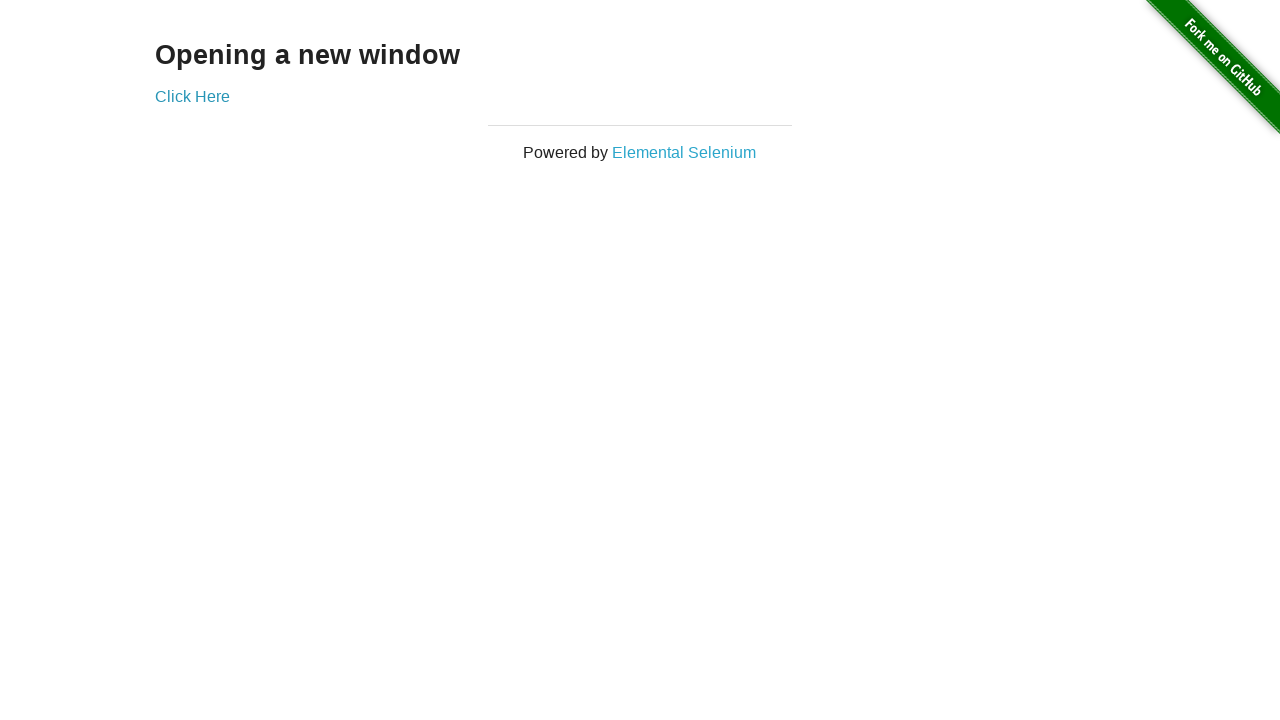

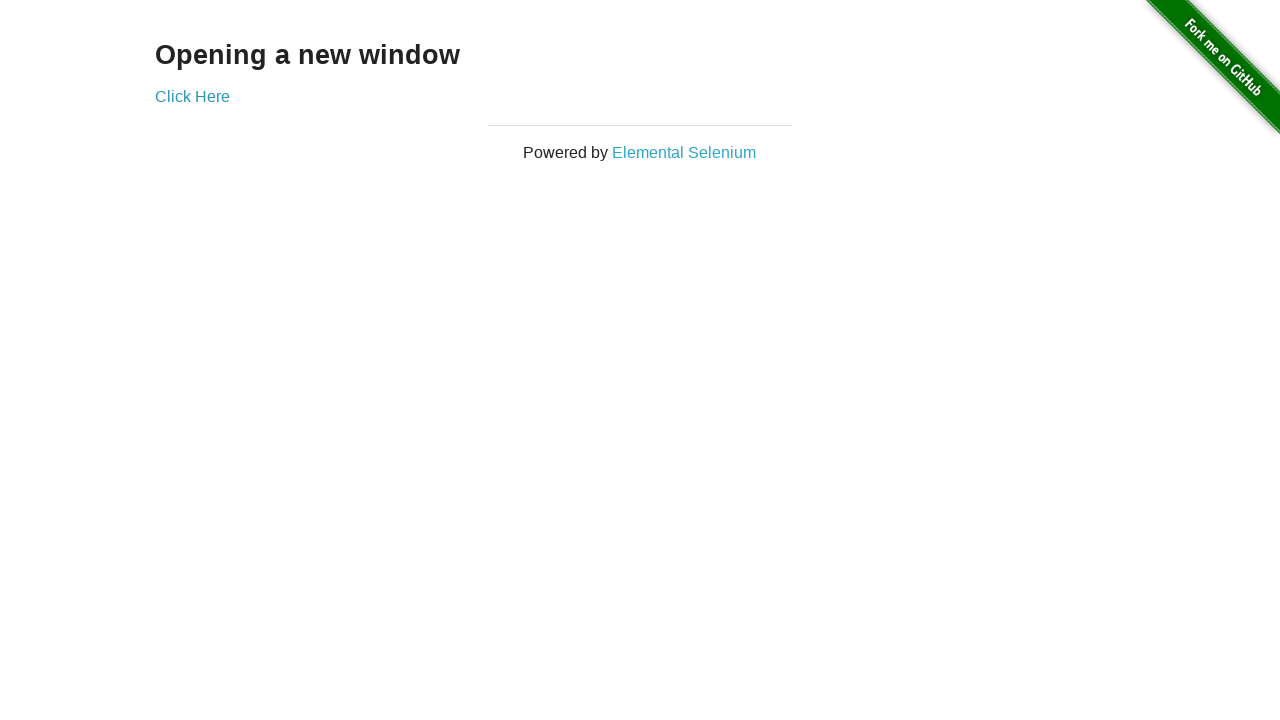